Tests registration form validation by filling and clearing email, password, and confirm password fields to verify required field error messages appear.

Starting URL: https://ticketbox.vn/

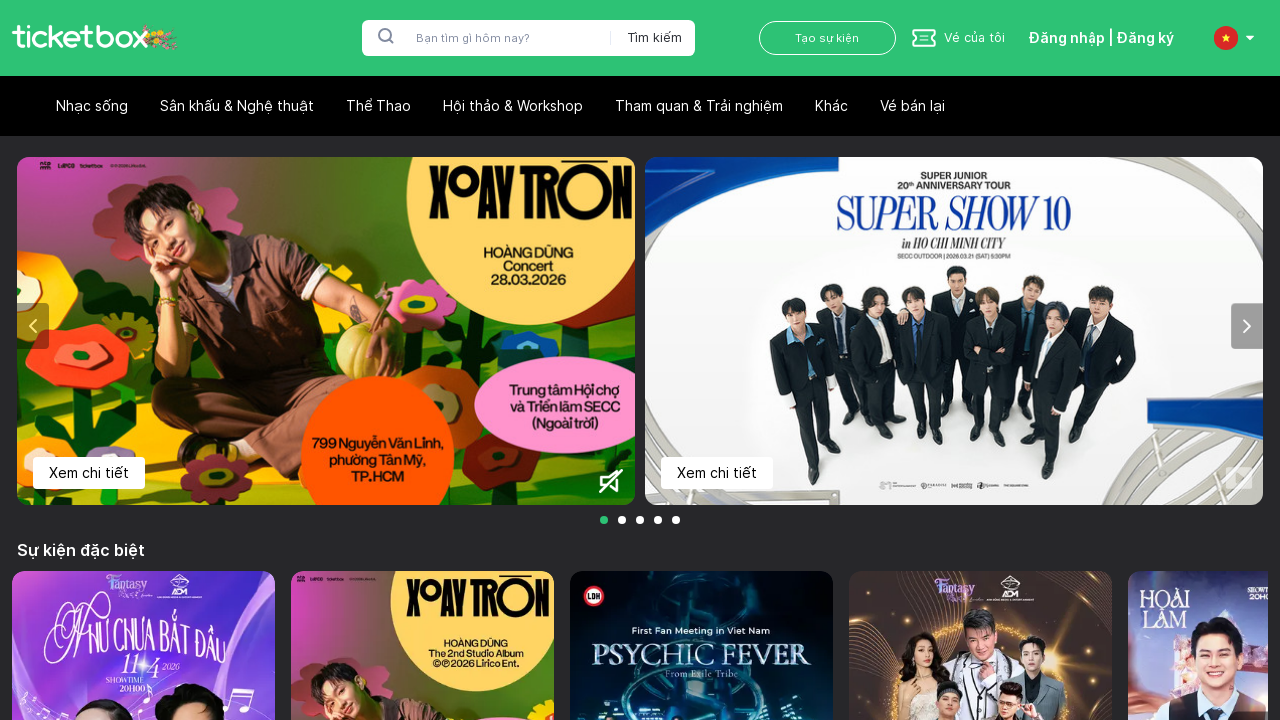

Clicked login/register button at (1101, 38) on xpath=//span[contains(text(), 'Đăng nhập | Đăng ký')]
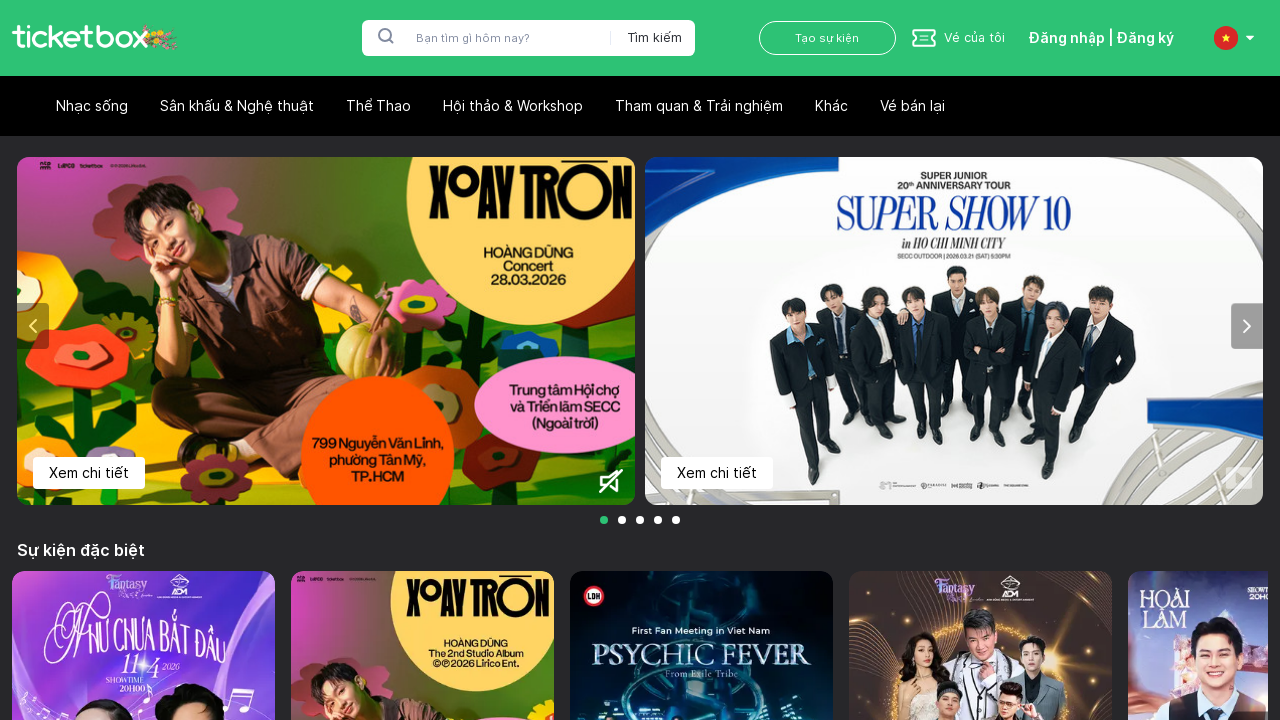

Clicked create account link at (640, 500) on xpath=//div[contains(text(), 'Tạo tài khoản ngay')]
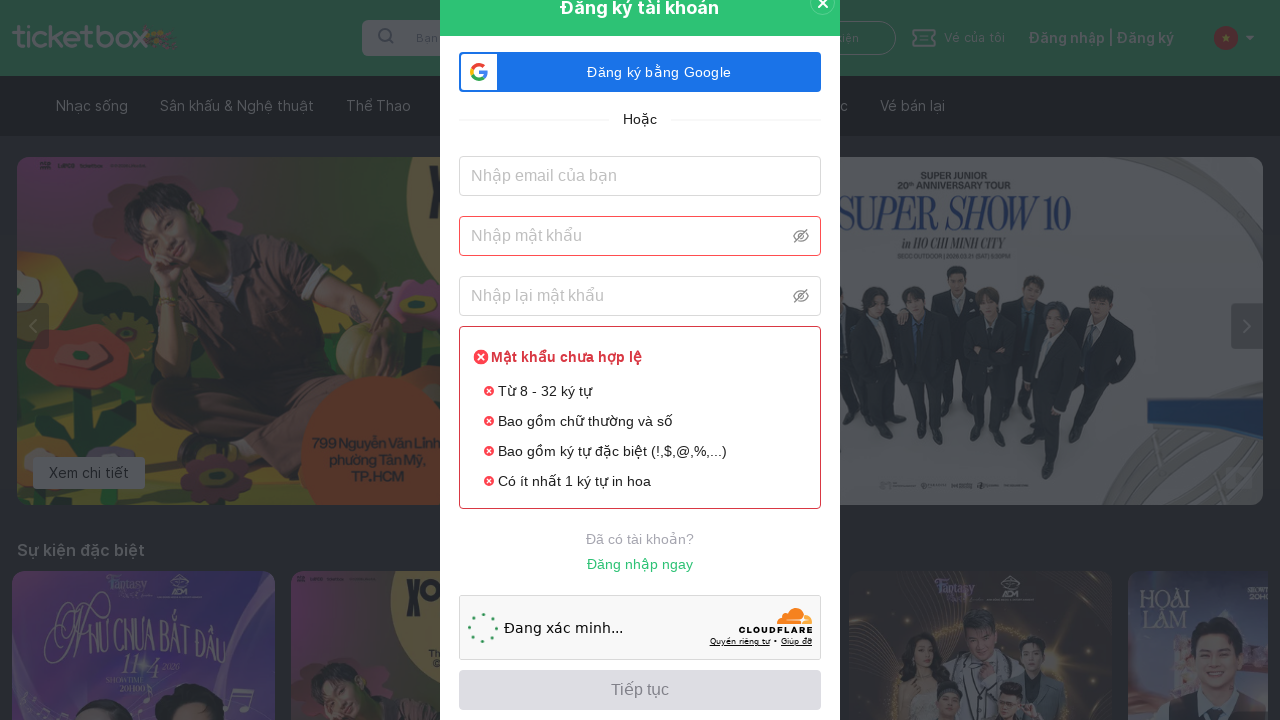

Filled email field with '1' on #normal_login_email
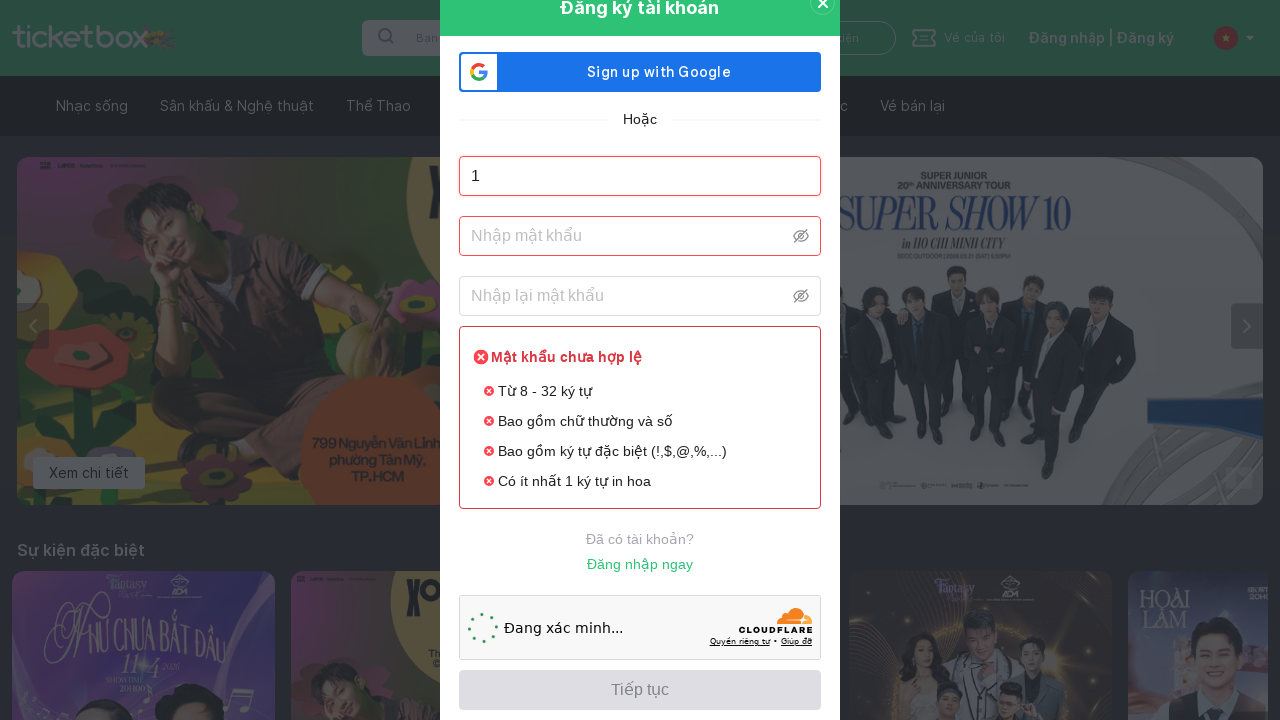

Cleared email field on #normal_login_email
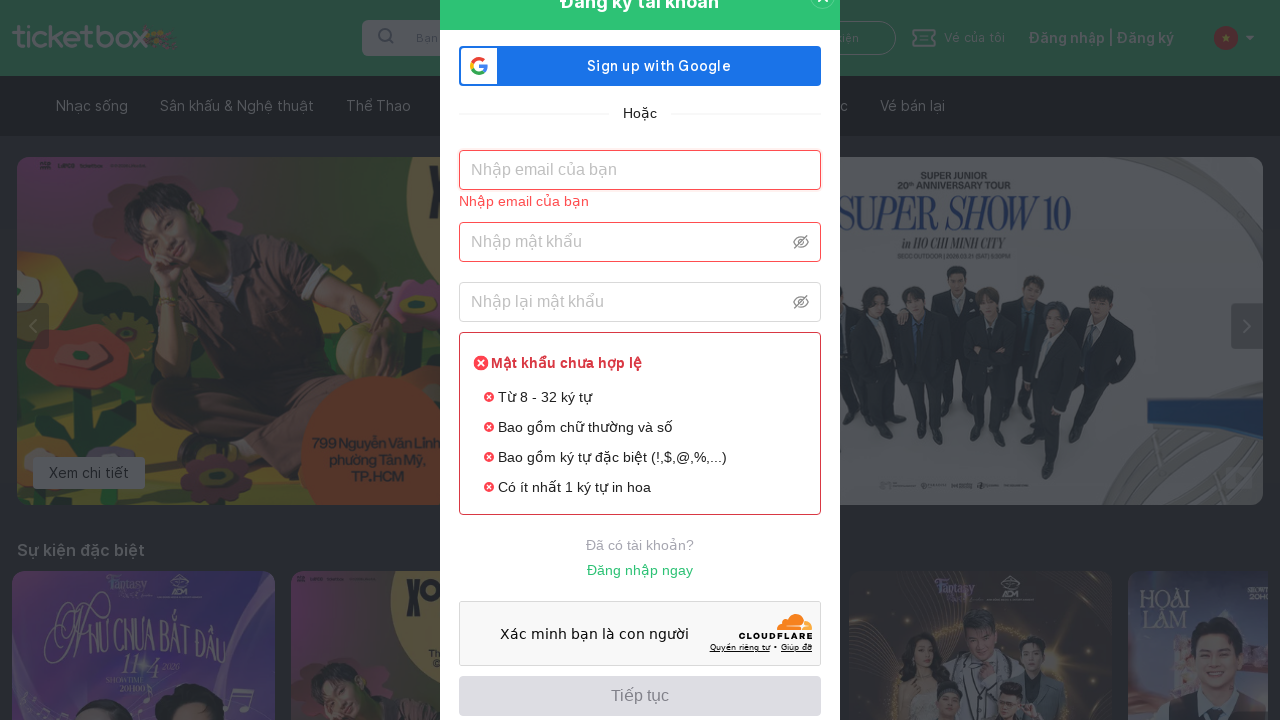

Filled password field with '1' on #normal_login_password
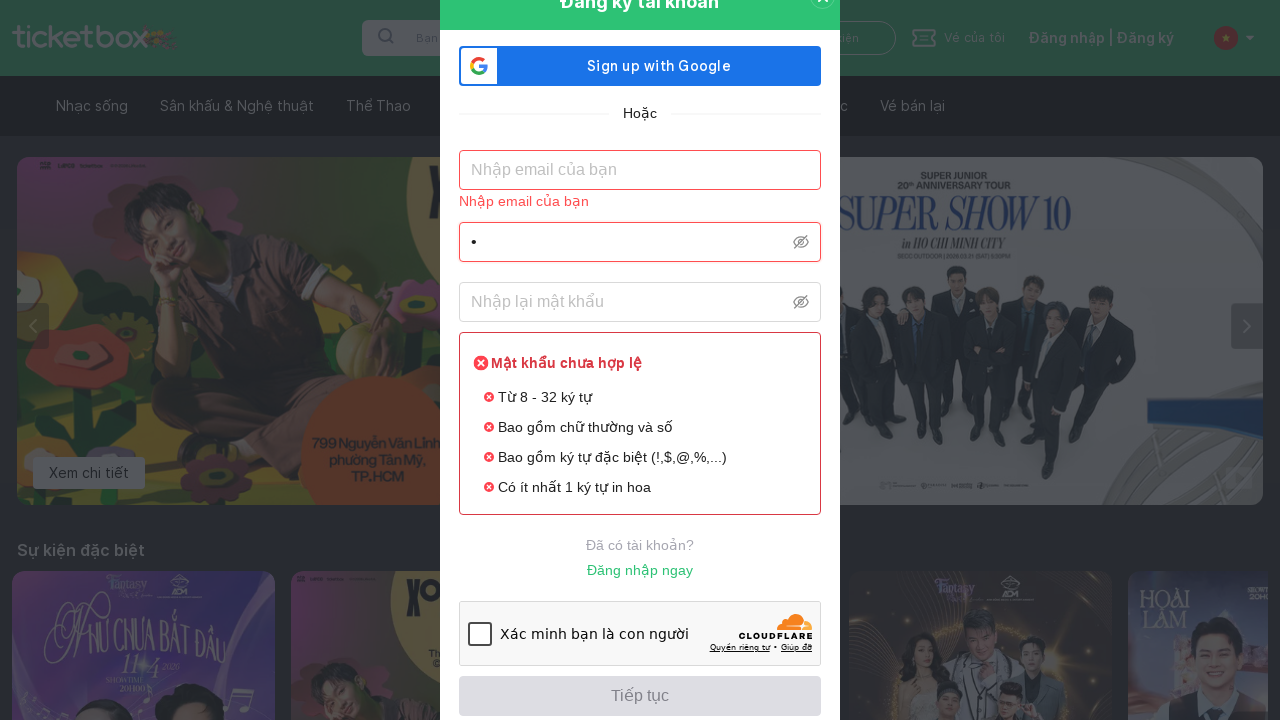

Cleared password field on #normal_login_password
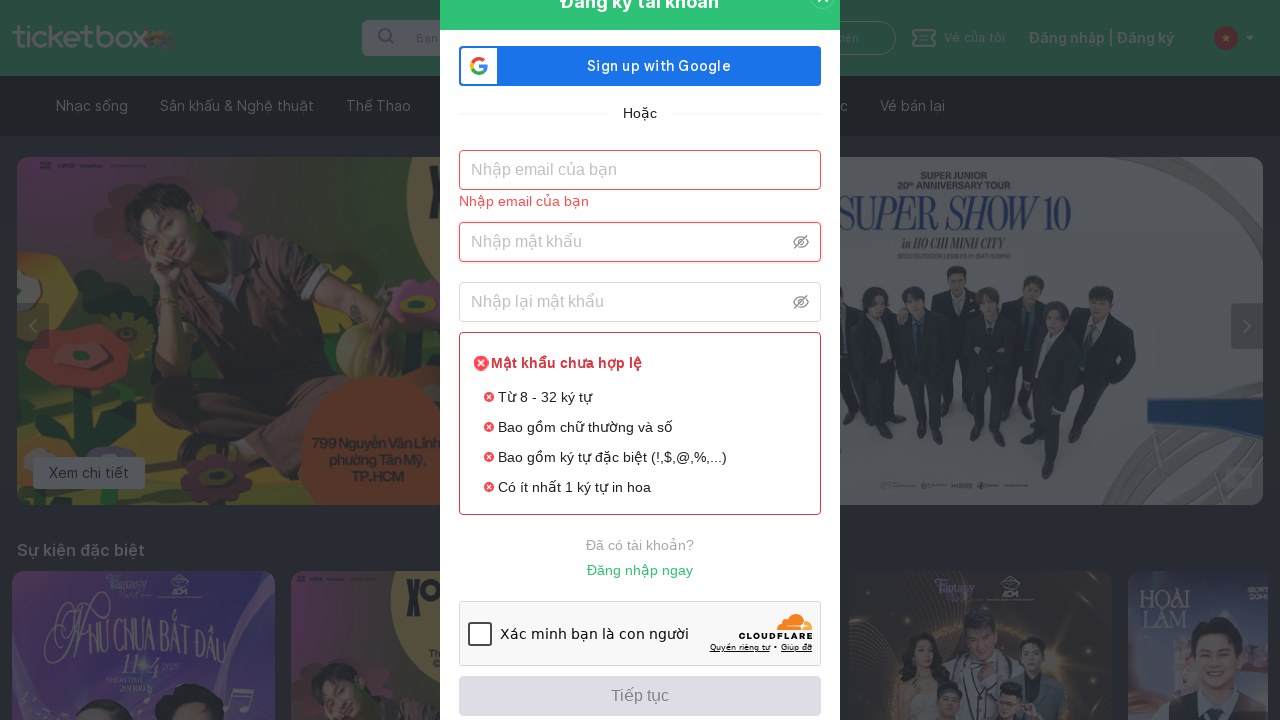

Filled confirm password field with '1' on #normal_login_re_password
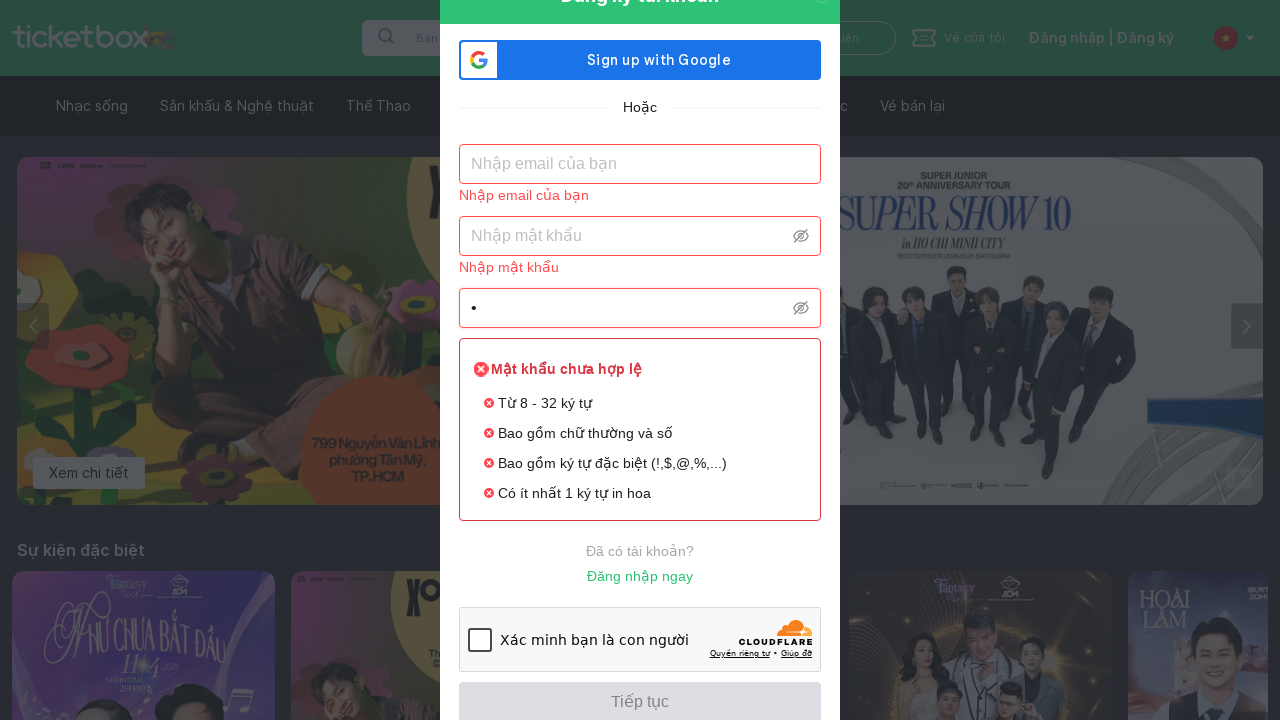

Cleared confirm password field on #normal_login_re_password
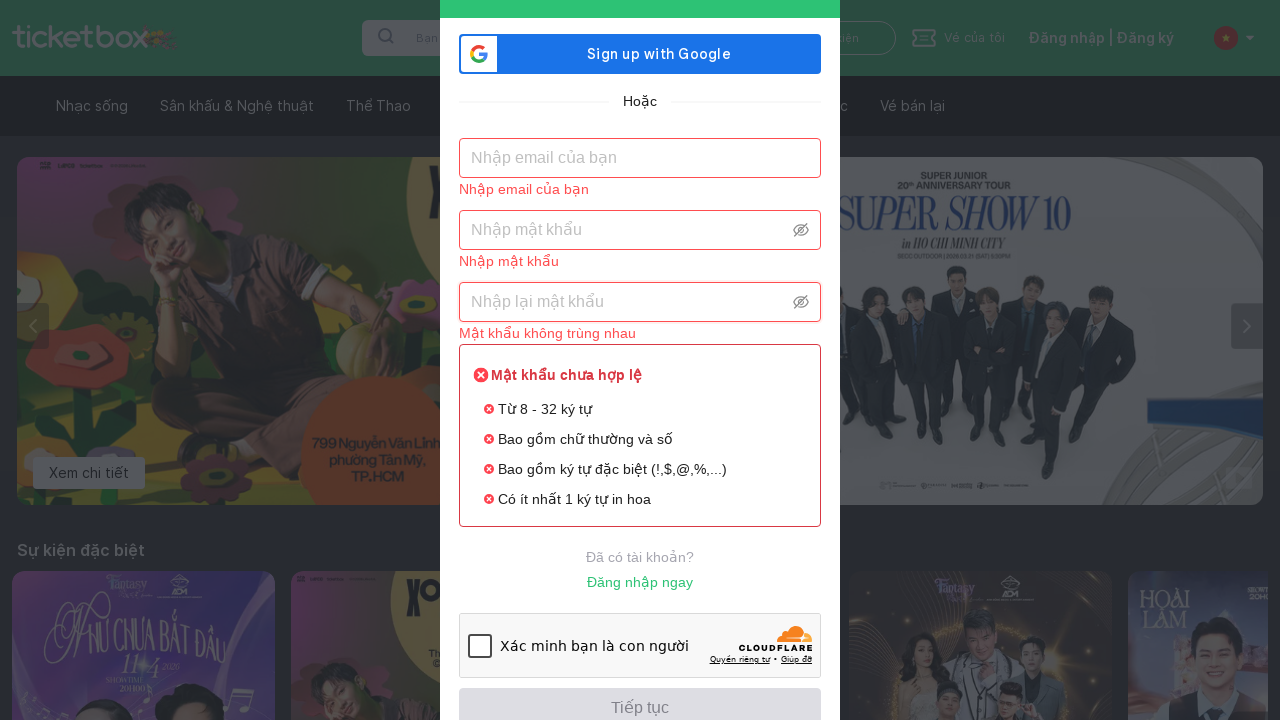

Email required validation message appeared
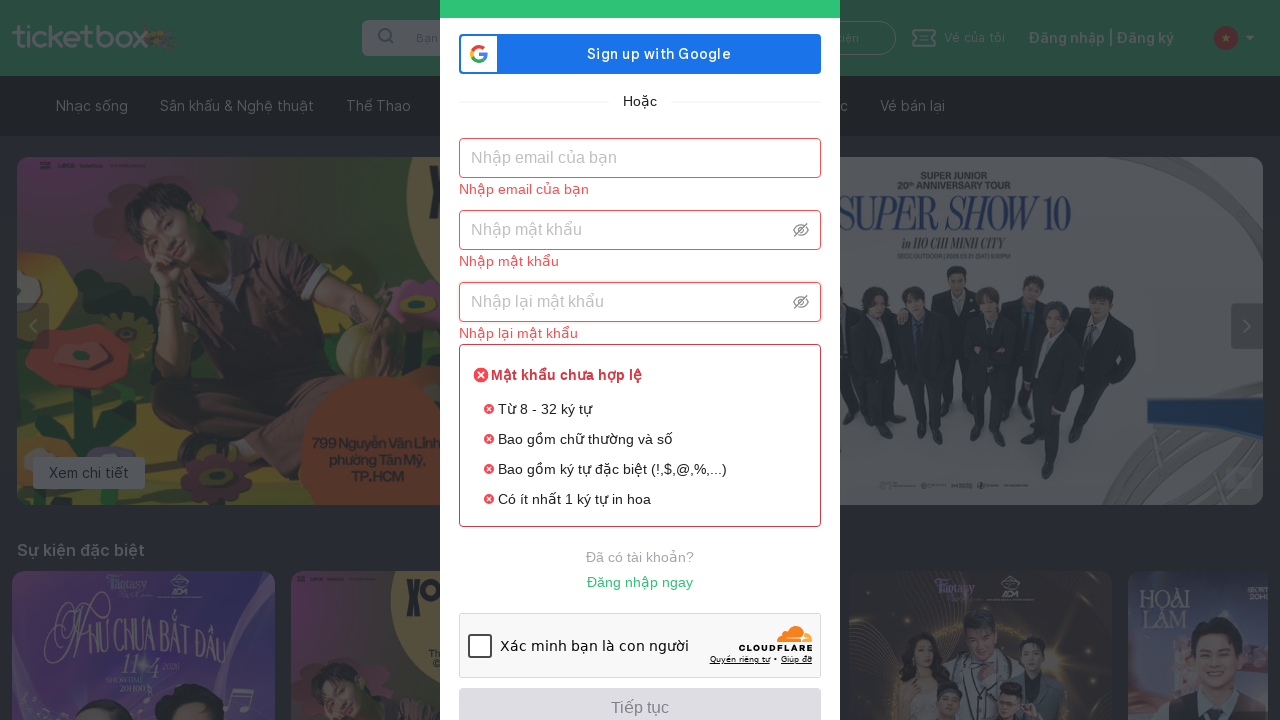

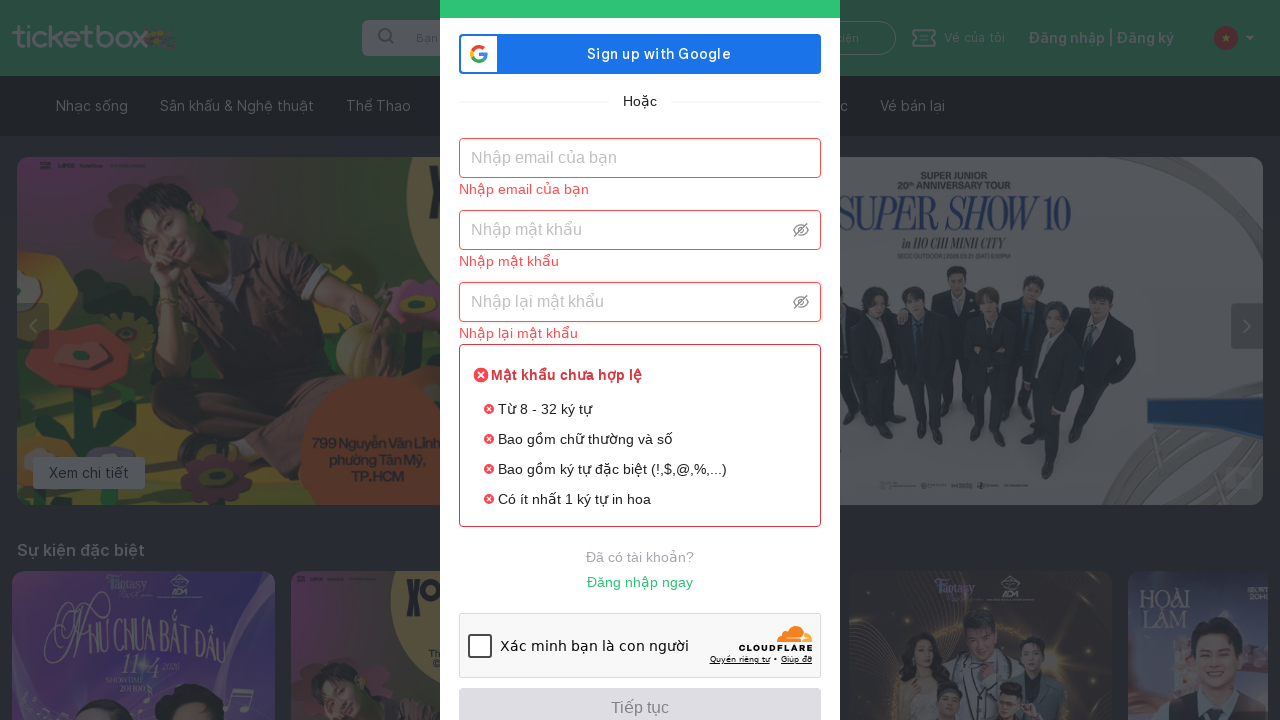